Tests the contact form submission by filling in name, email, phone, and message fields, then submitting the form and verifying the success message appears.

Starting URL: https://preeticapital.com/contact-182/

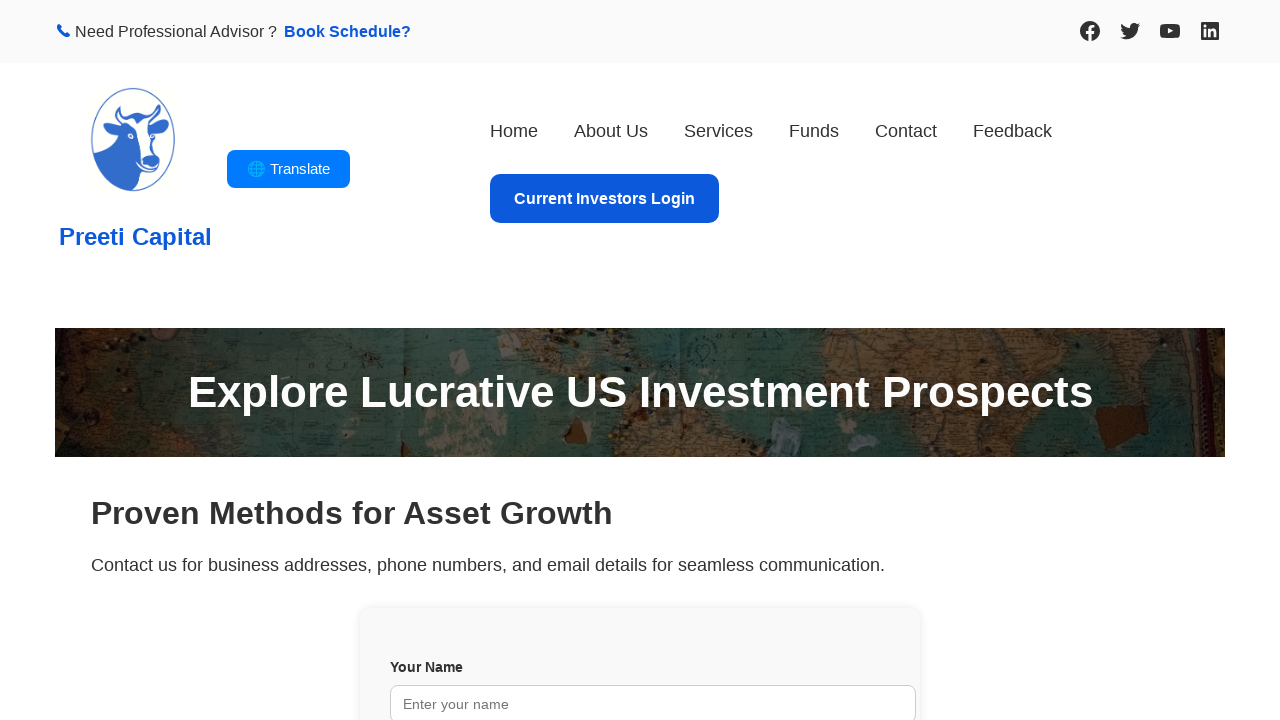

Waited for page to load with networkidle state
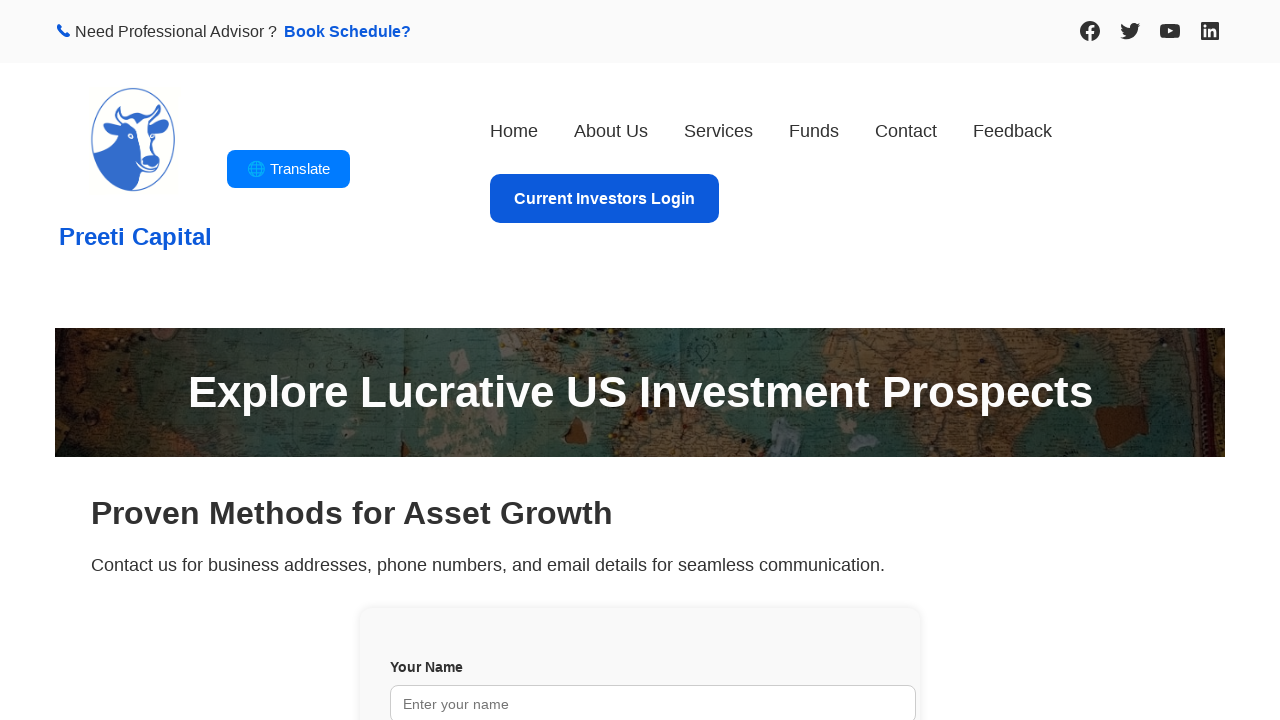

Filled name field with 'Sarah Mitchell' on input[name='your-name']
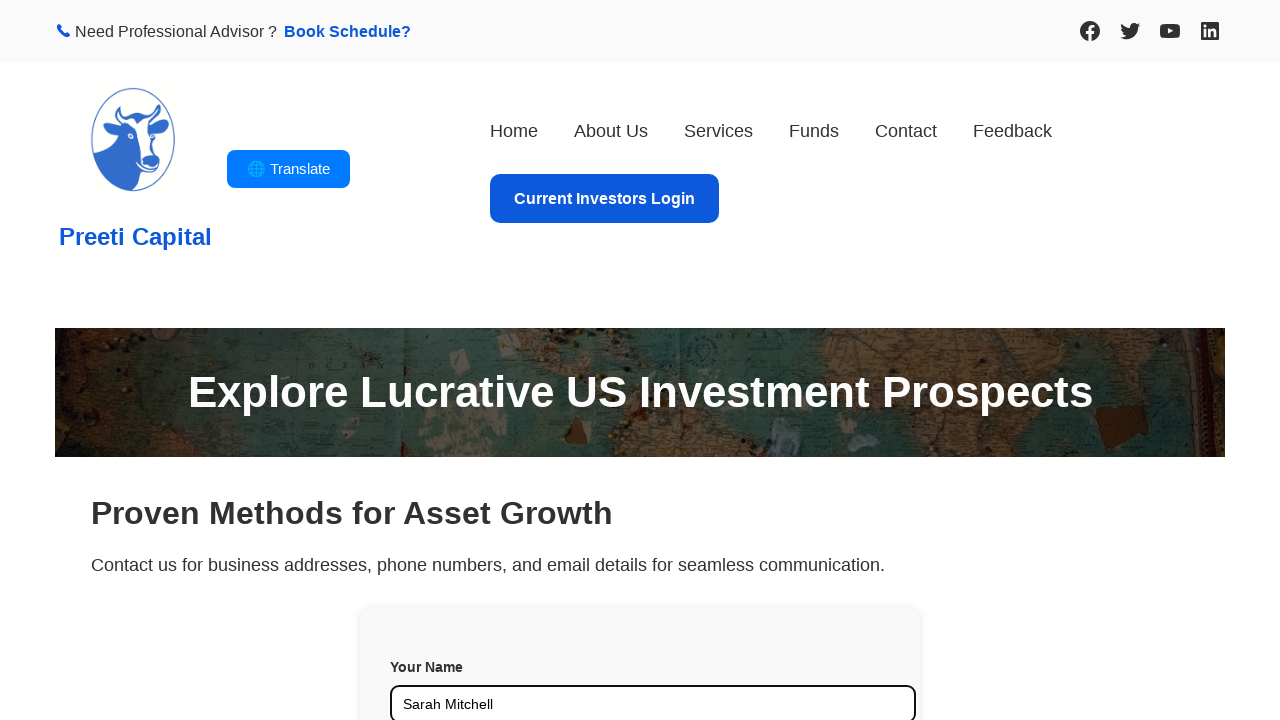

Filled email field with 'sarah.mitchell@testmail.com' on input[name='your-email']
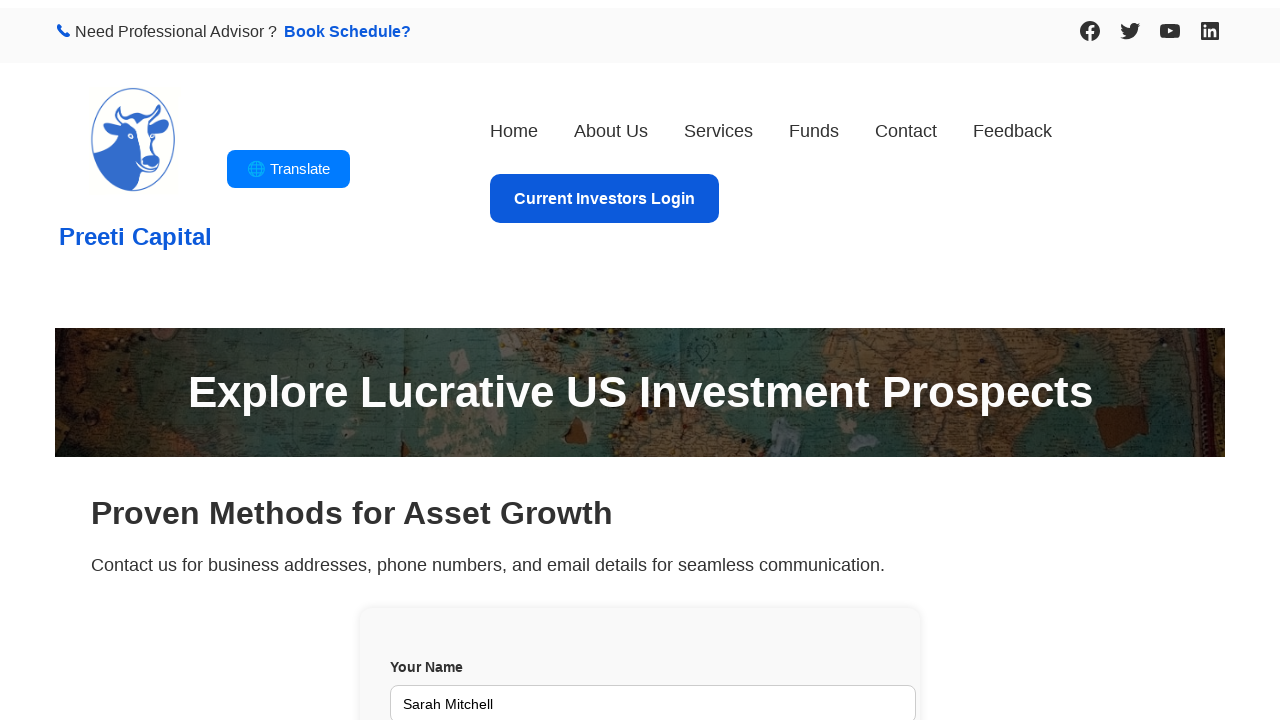

Filled phone field with '5559876543' on input[name='your-phone']
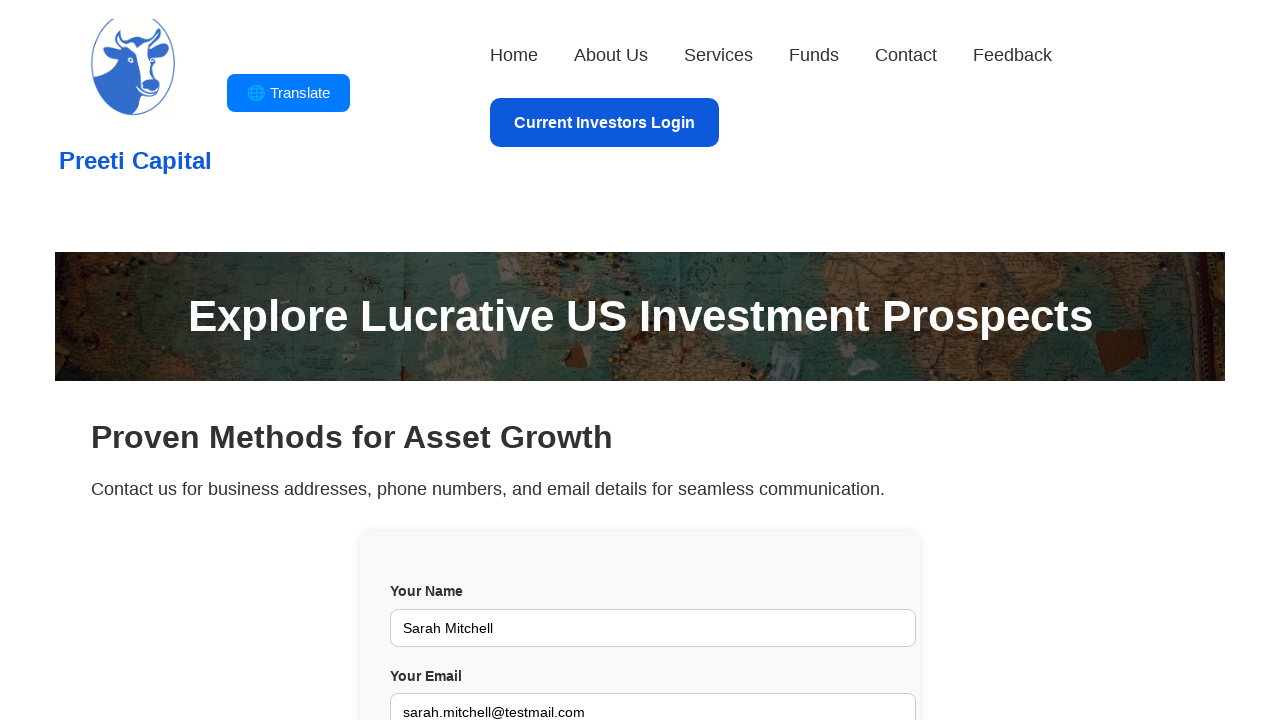

Filled message field with service inquiry text on textarea[name='your-message']
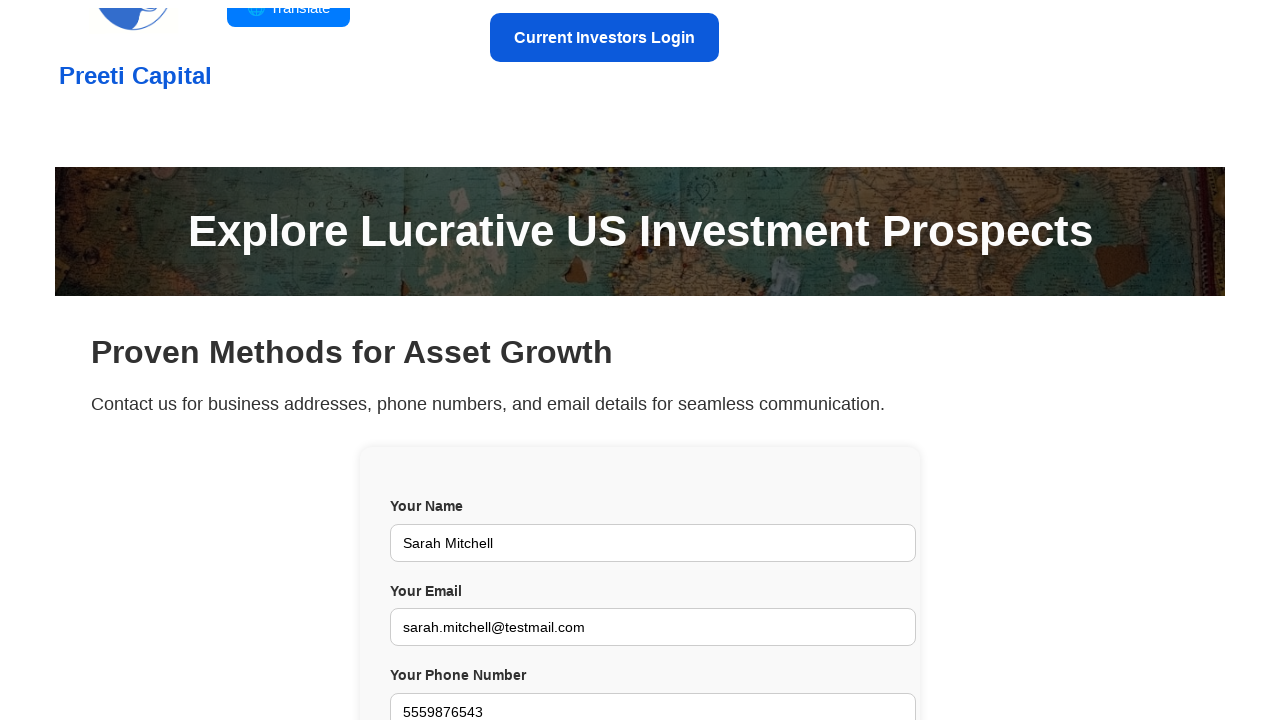

Clicked submit button to submit the contact form at (435, 361) on input[type='submit']
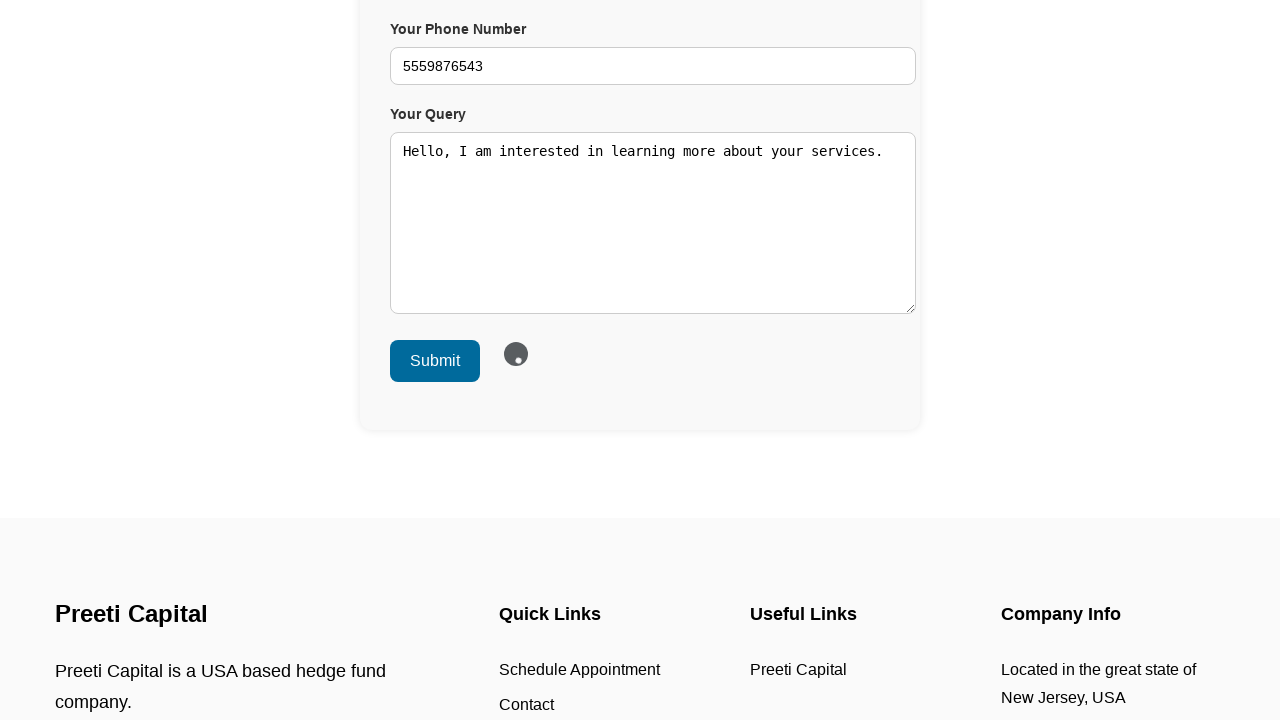

Waited 3 seconds for form submission response
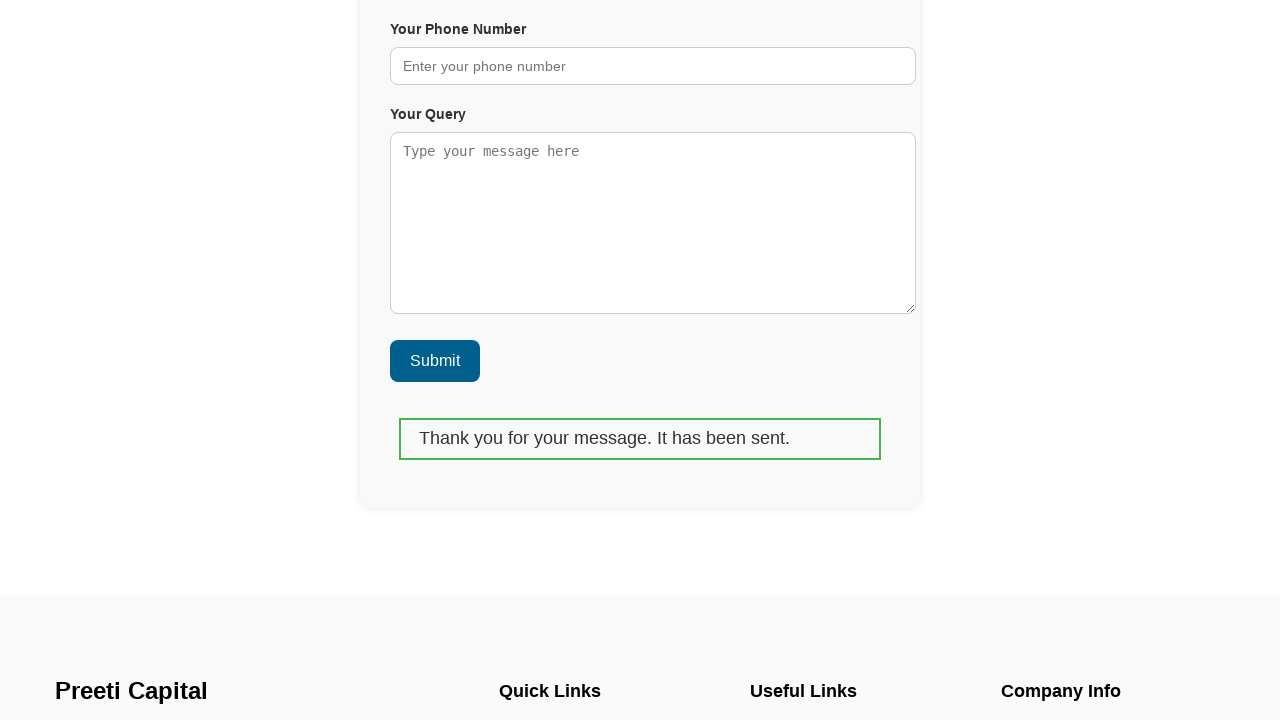

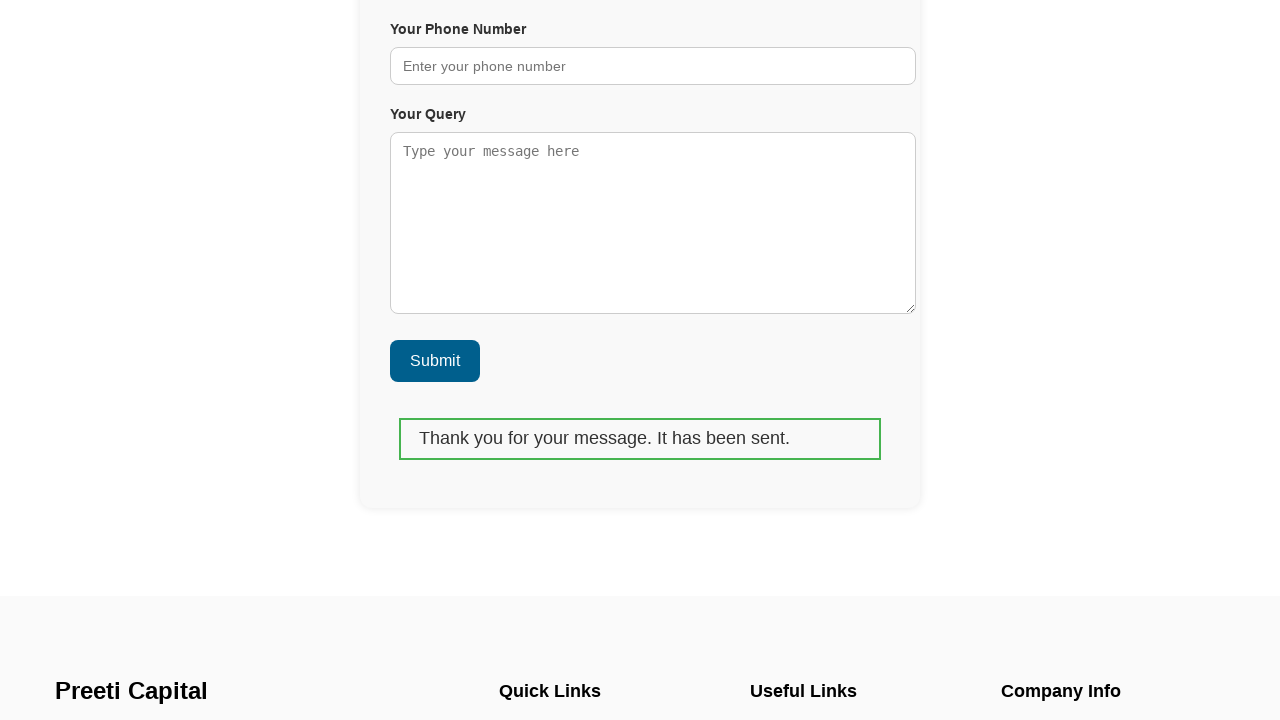